Tests right-click context menu functionality on a button element

Starting URL: https://demoqa.com/buttons

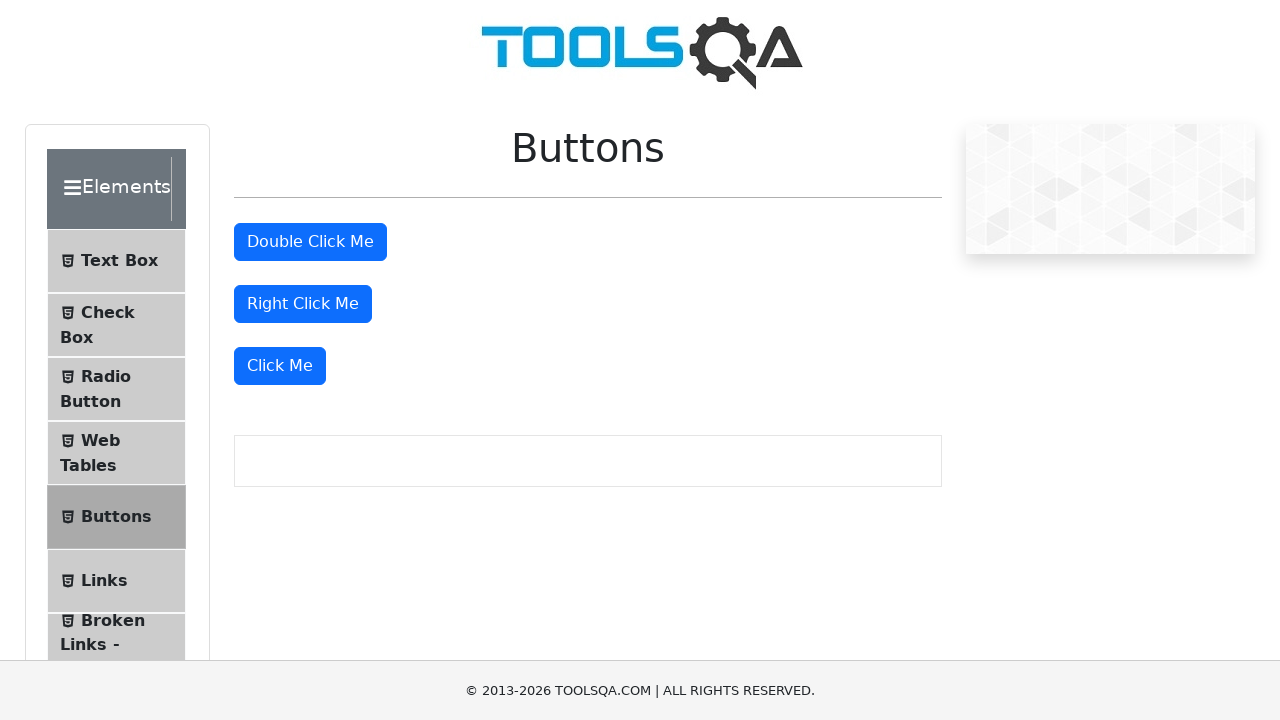

Navigated to https://demoqa.com/buttons
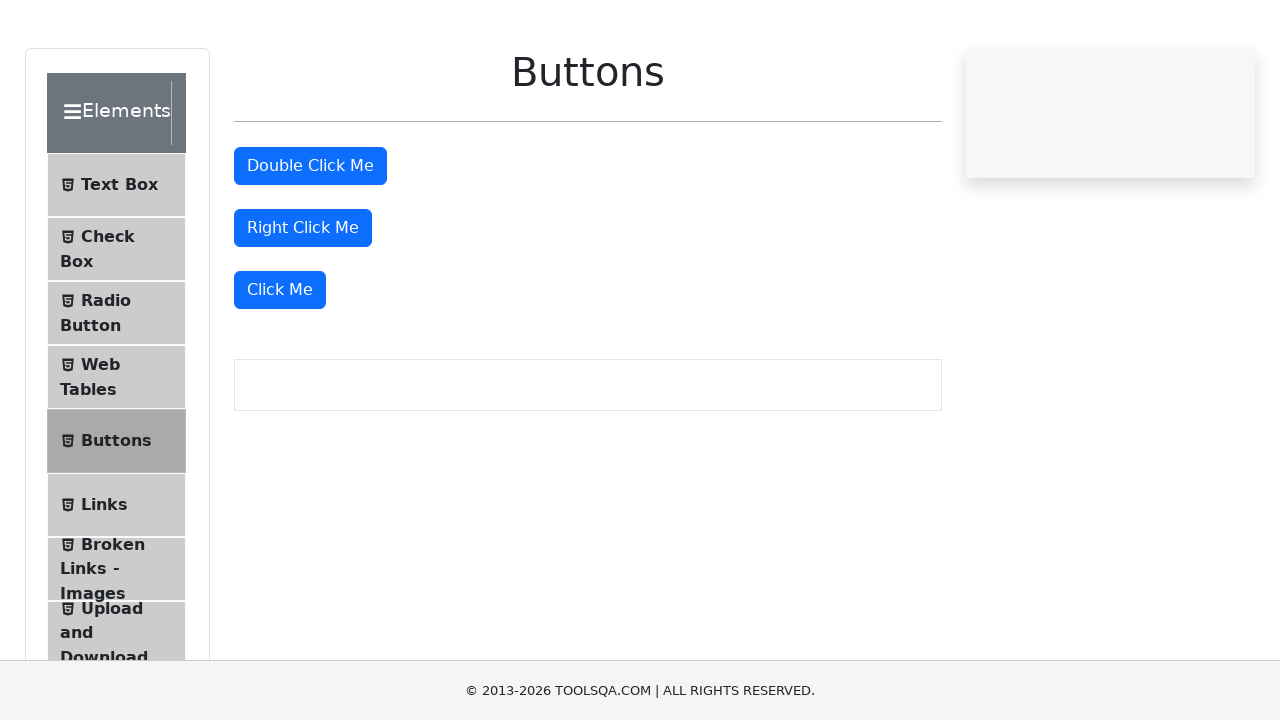

Right-clicked on the right-click button element at (303, 304) on #rightClickBtn
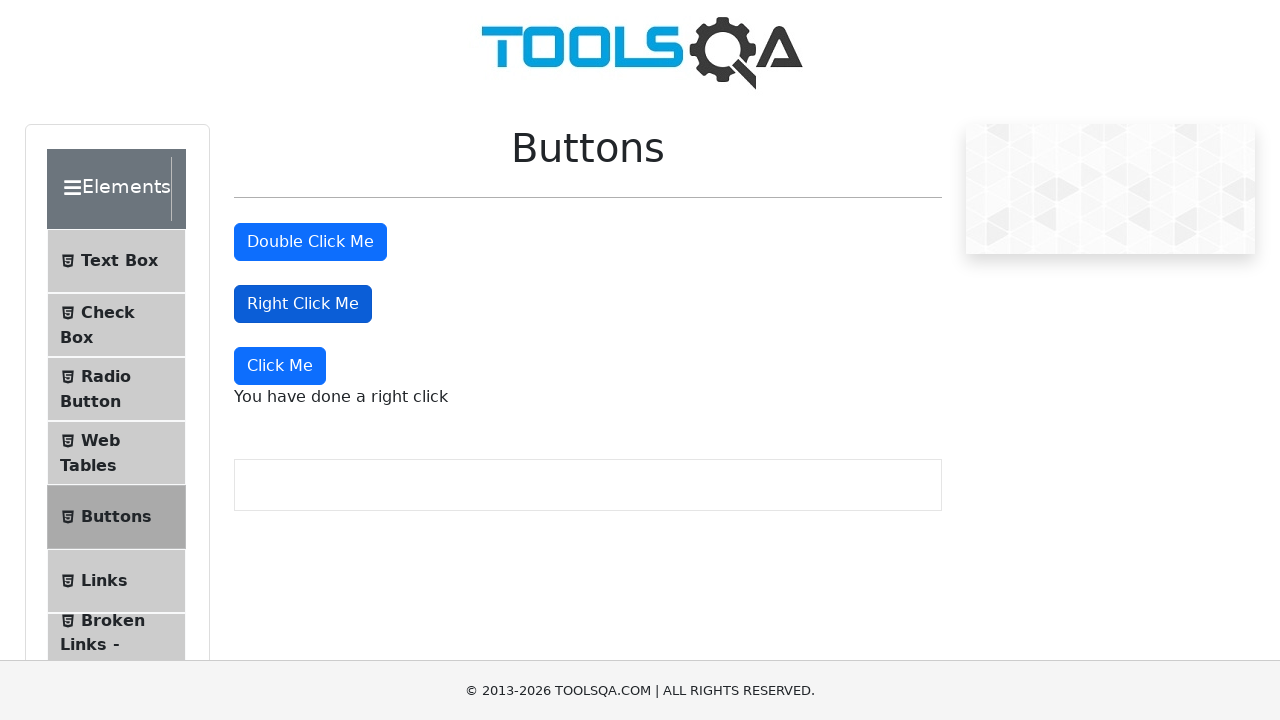

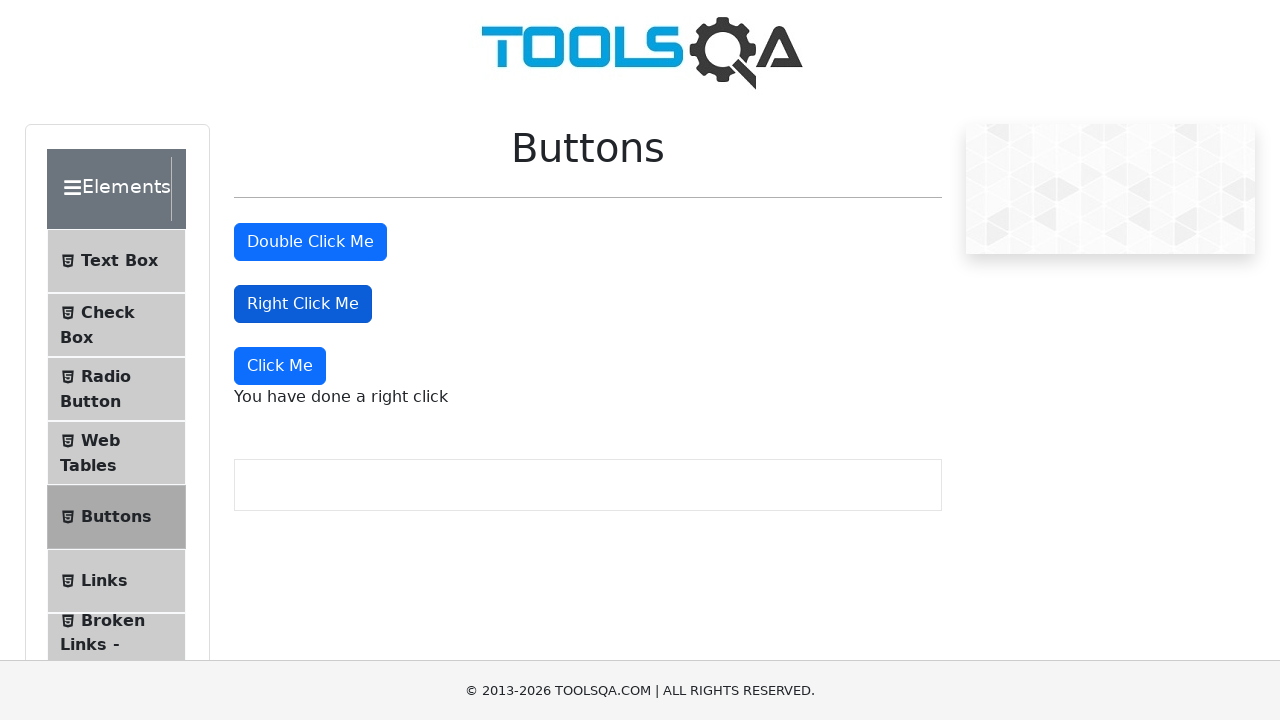